Tests adding todo items by filling the input field and pressing Enter, verifying that items appear in the list

Starting URL: https://demo.playwright.dev/todomvc

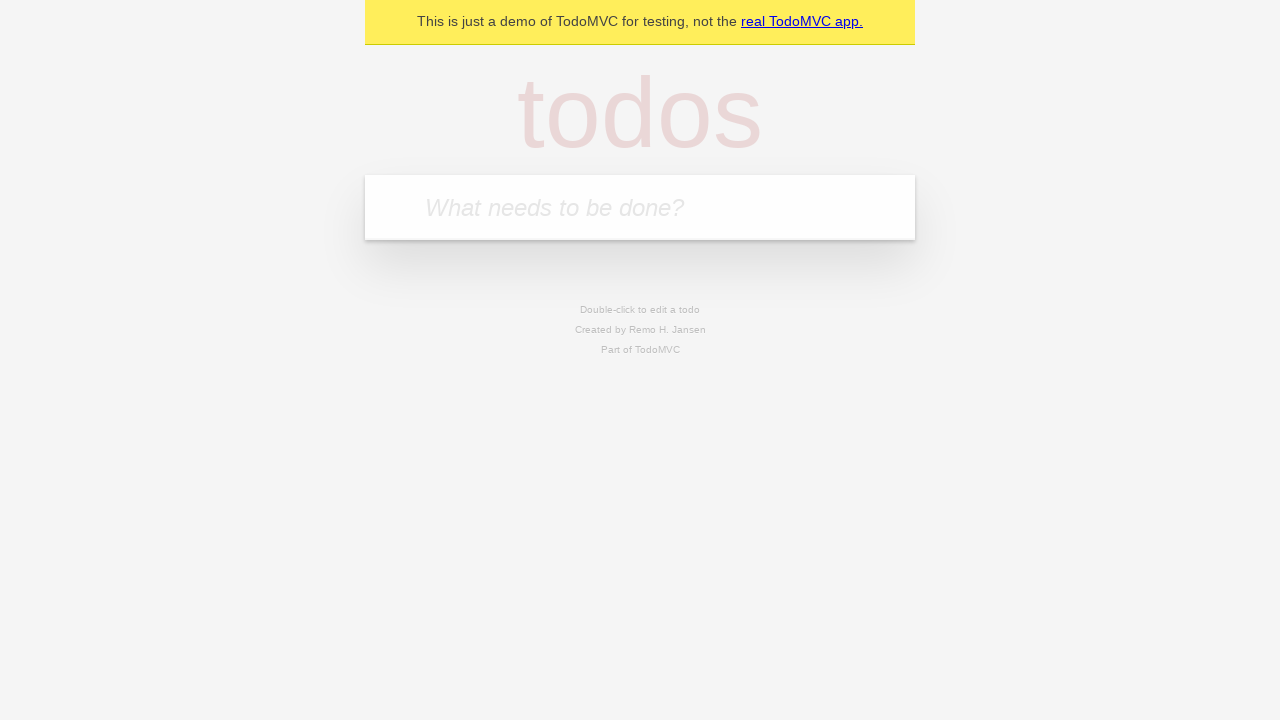

Filled todo input field with 'buy some cheese' on internal:attr=[placeholder="What needs to be done?"i]
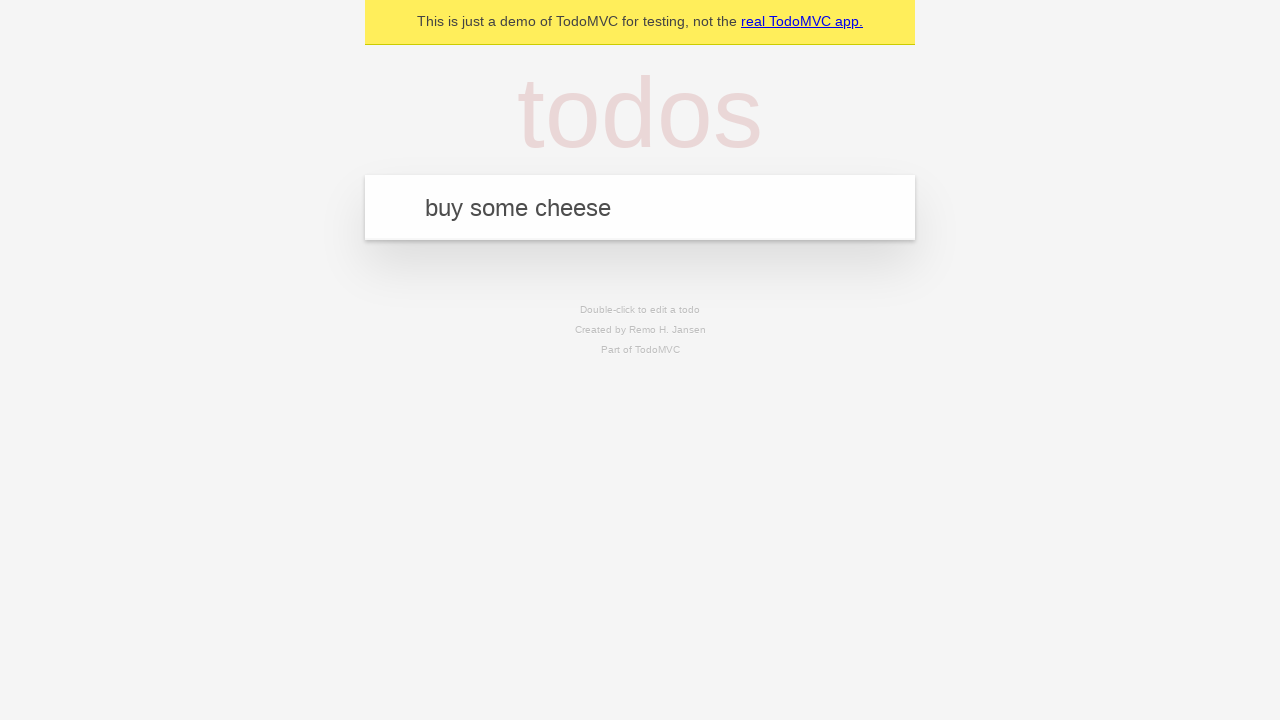

Pressed Enter to add first todo item on internal:attr=[placeholder="What needs to be done?"i]
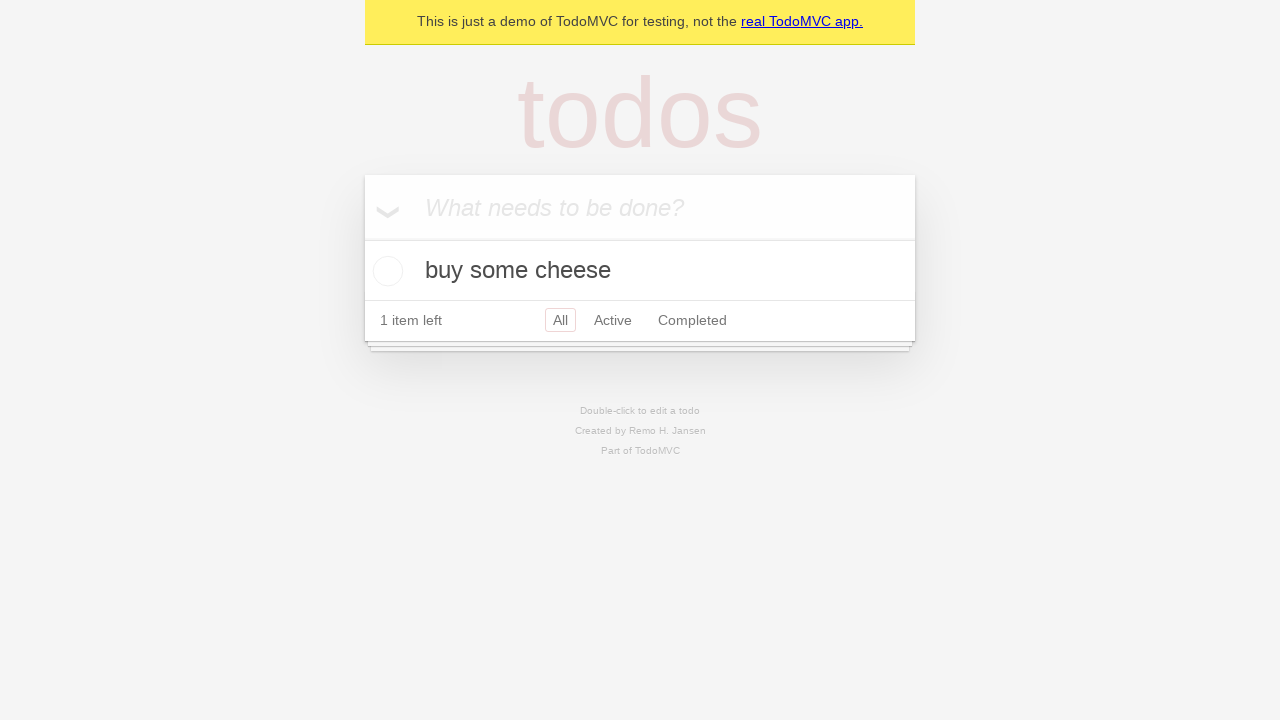

First todo item appeared in the list
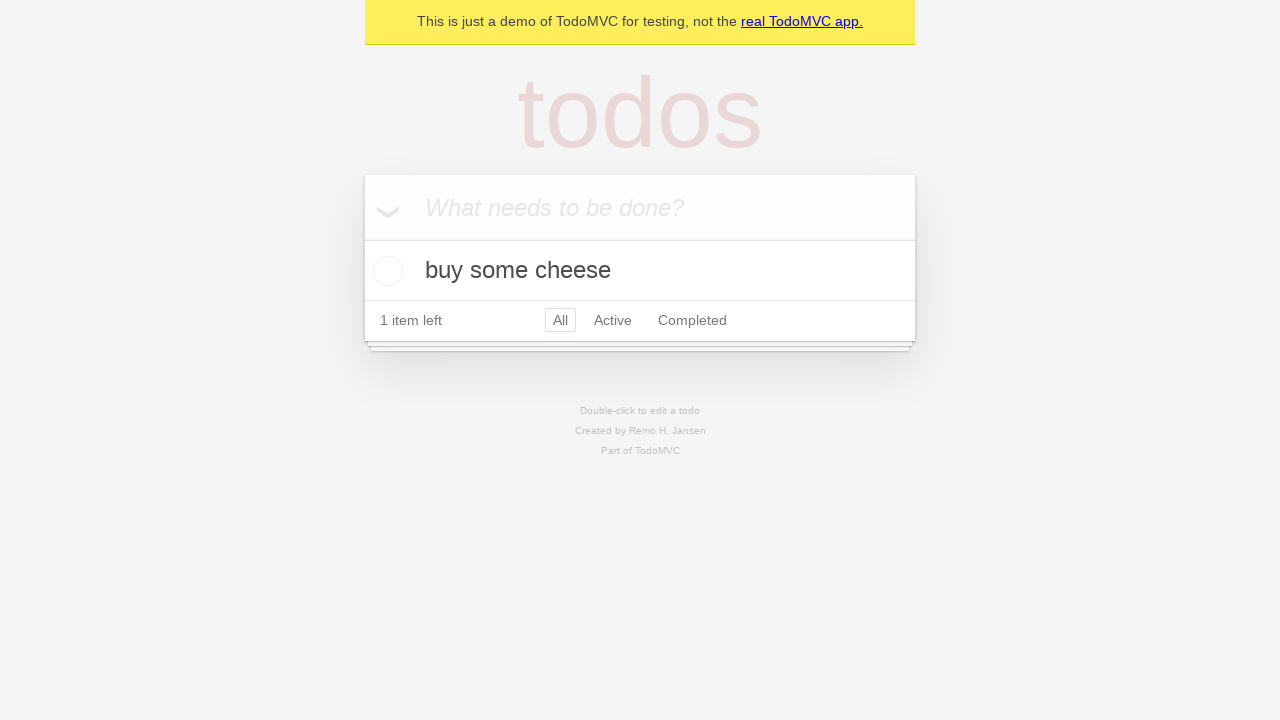

Filled todo input field with 'feed the cat' on internal:attr=[placeholder="What needs to be done?"i]
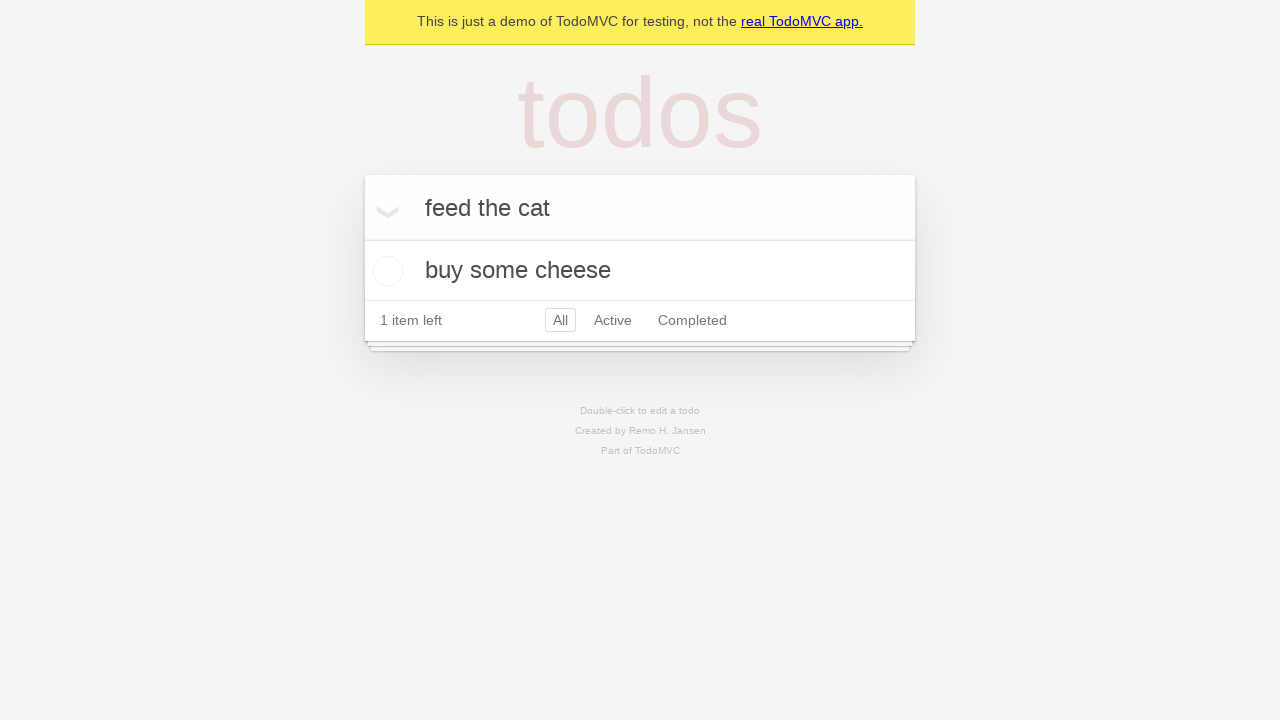

Pressed Enter to add second todo item on internal:attr=[placeholder="What needs to be done?"i]
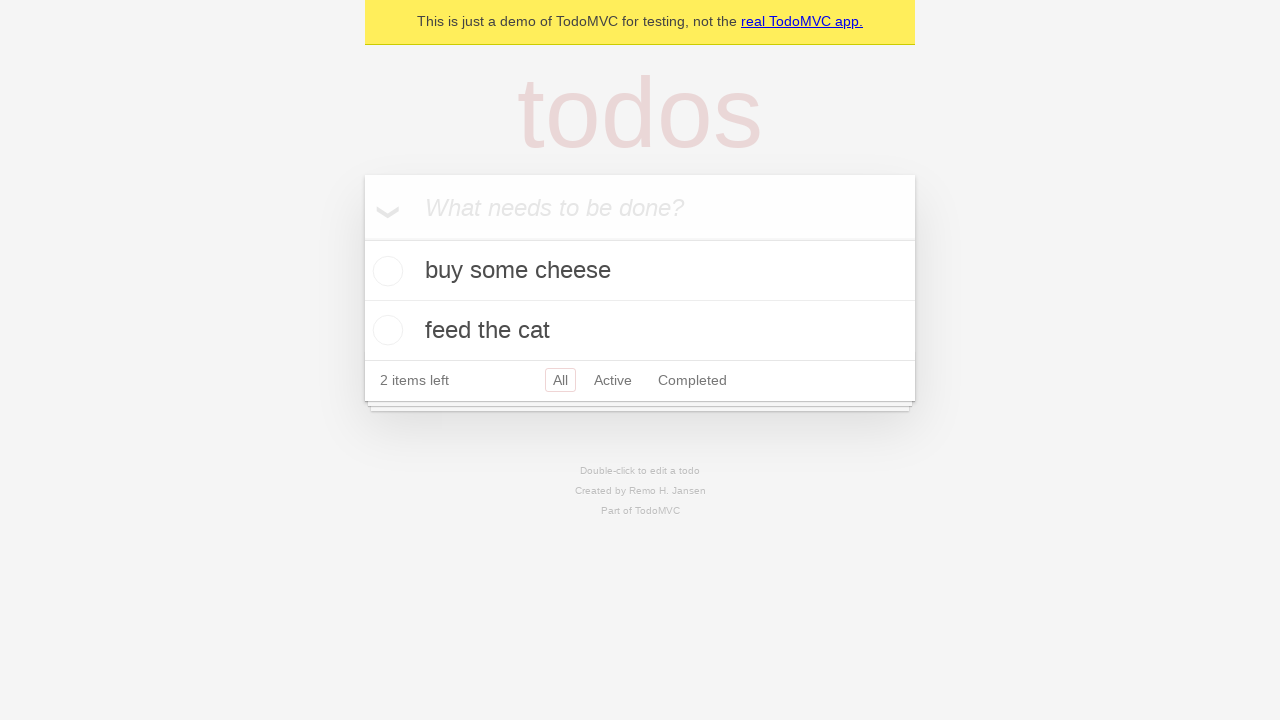

Verified that two todo items are now in the list
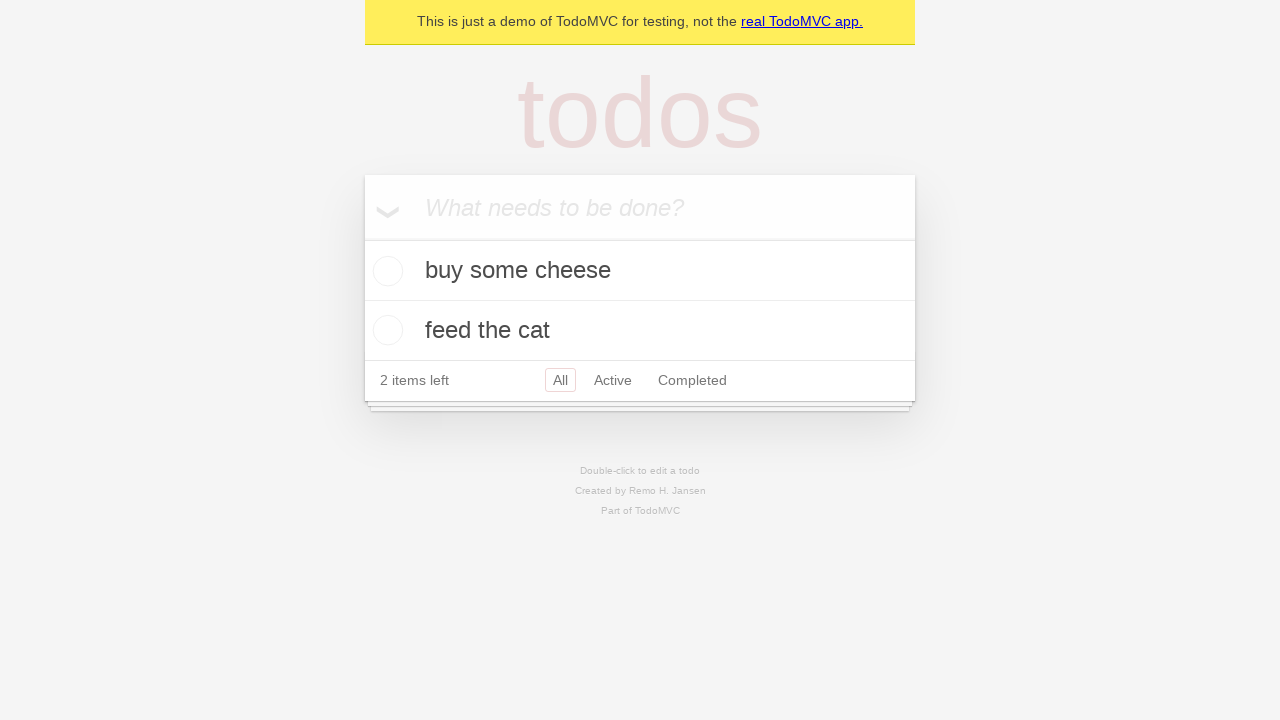

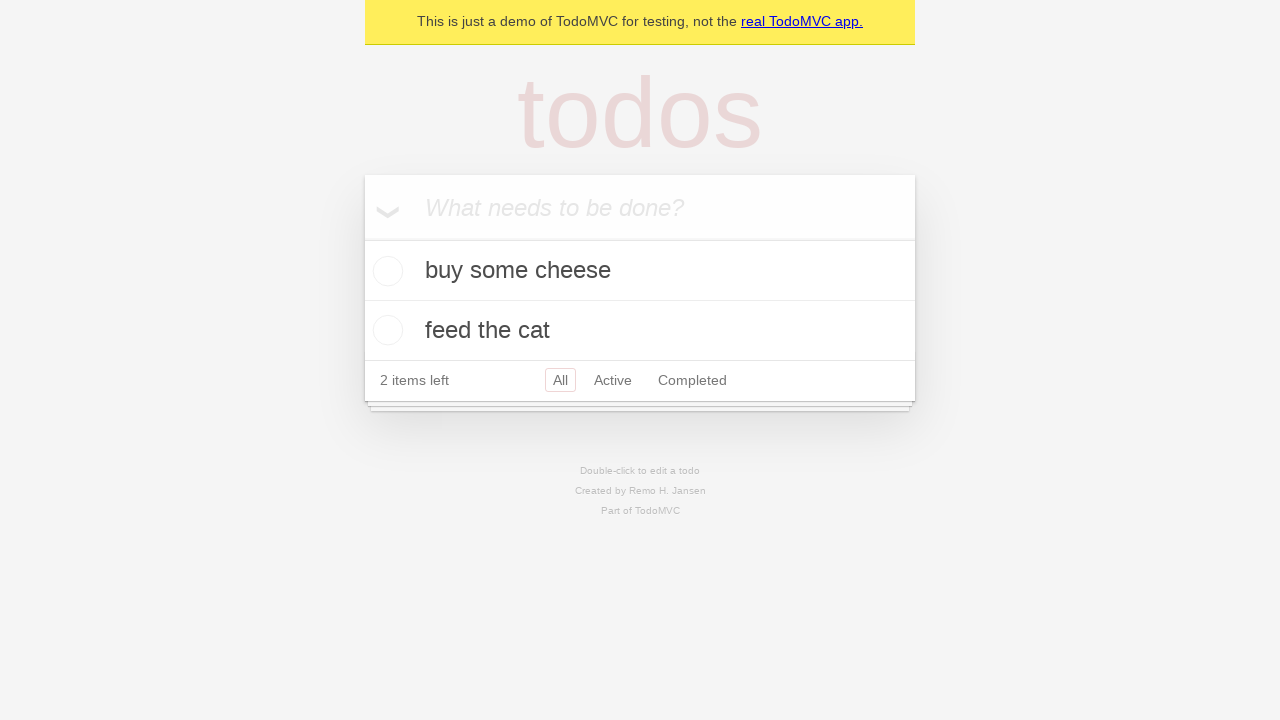